Tests that submitting checkout without filling billing details results in an error message being displayed.

Starting URL: https://atid.store/

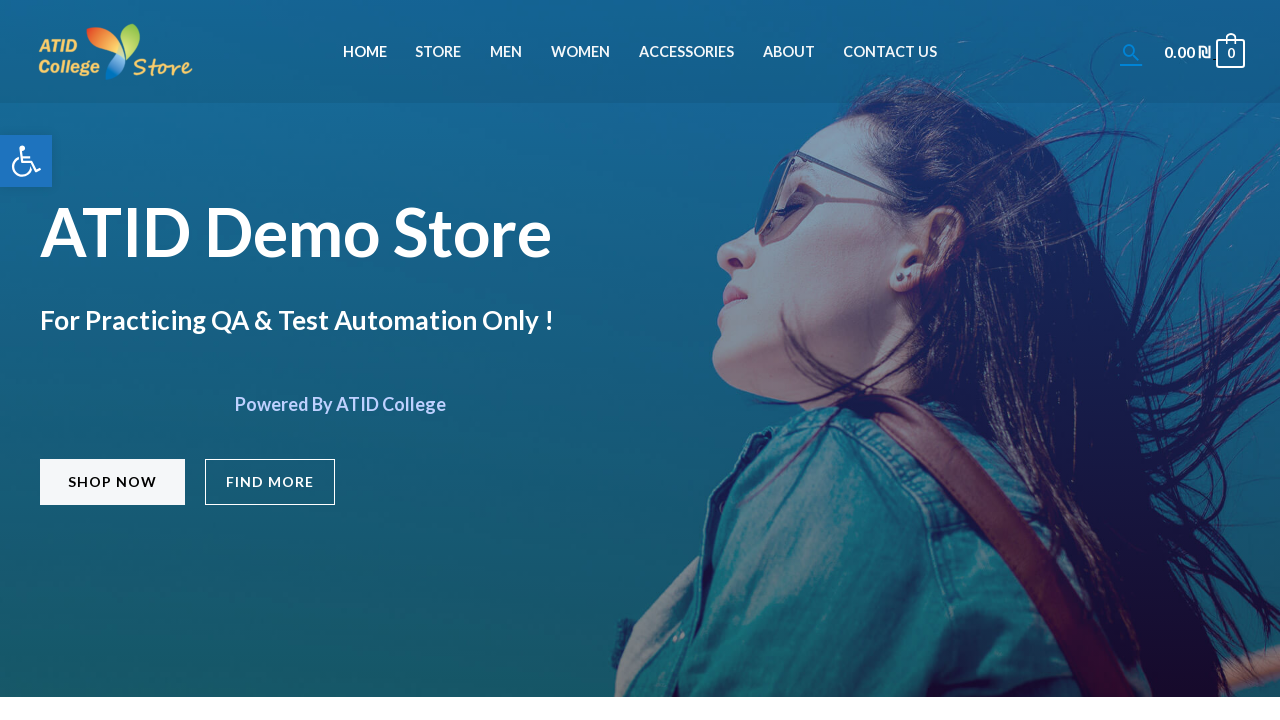

Clicked on Store menu item at (438, 52) on #menu-item-45
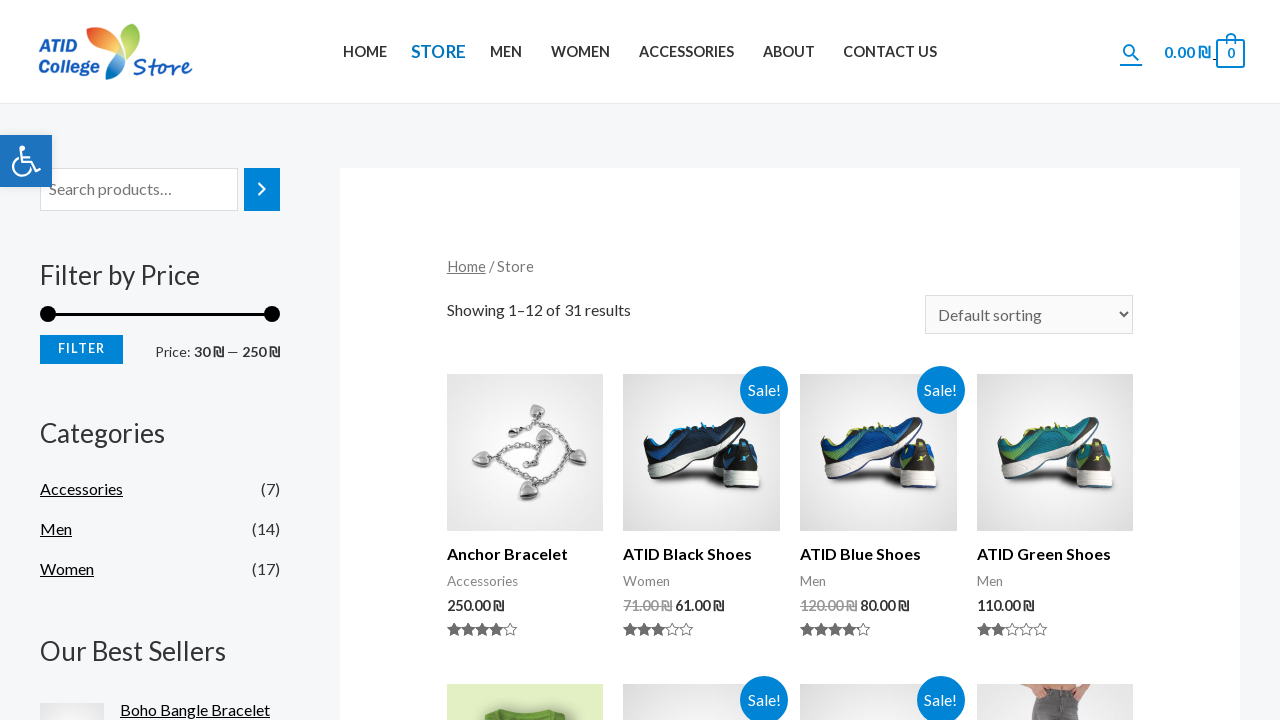

Clicked on first product image at (525, 453) on xpath=//*[@id='main']/div/ul/li[1]/div[1]/a/img
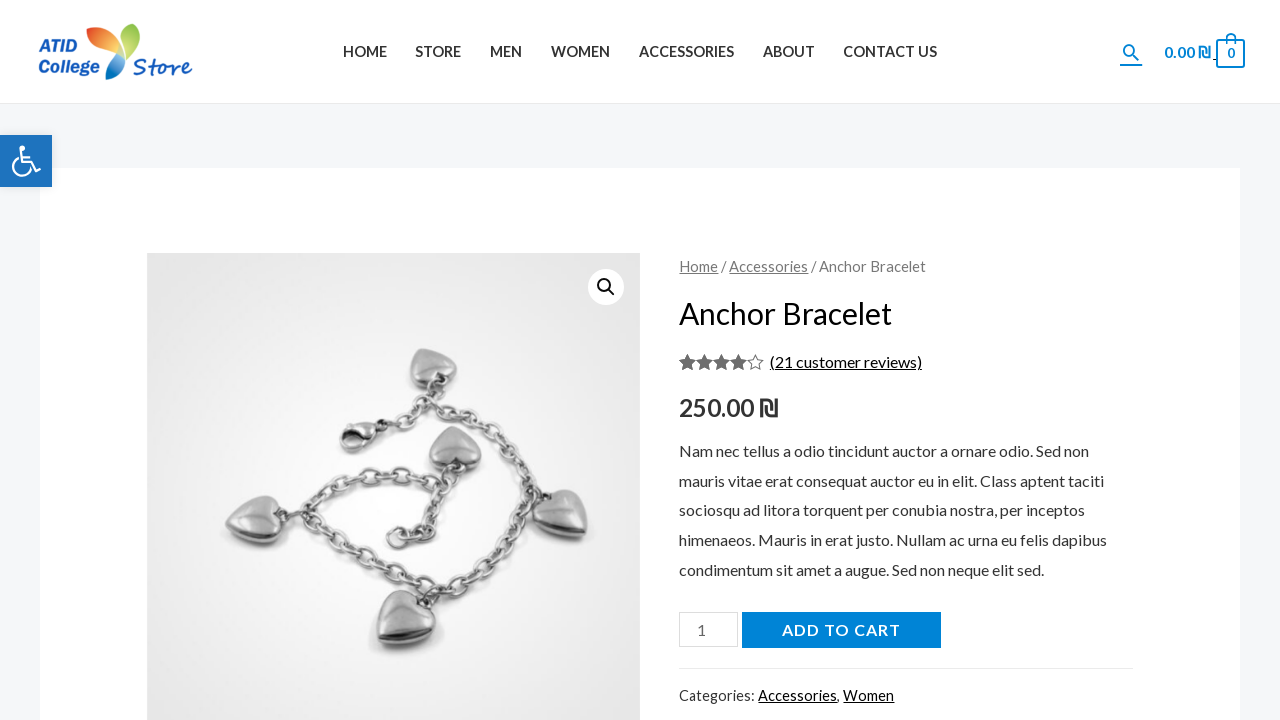

Added product to cart at (841, 630) on [name='add-to-cart']
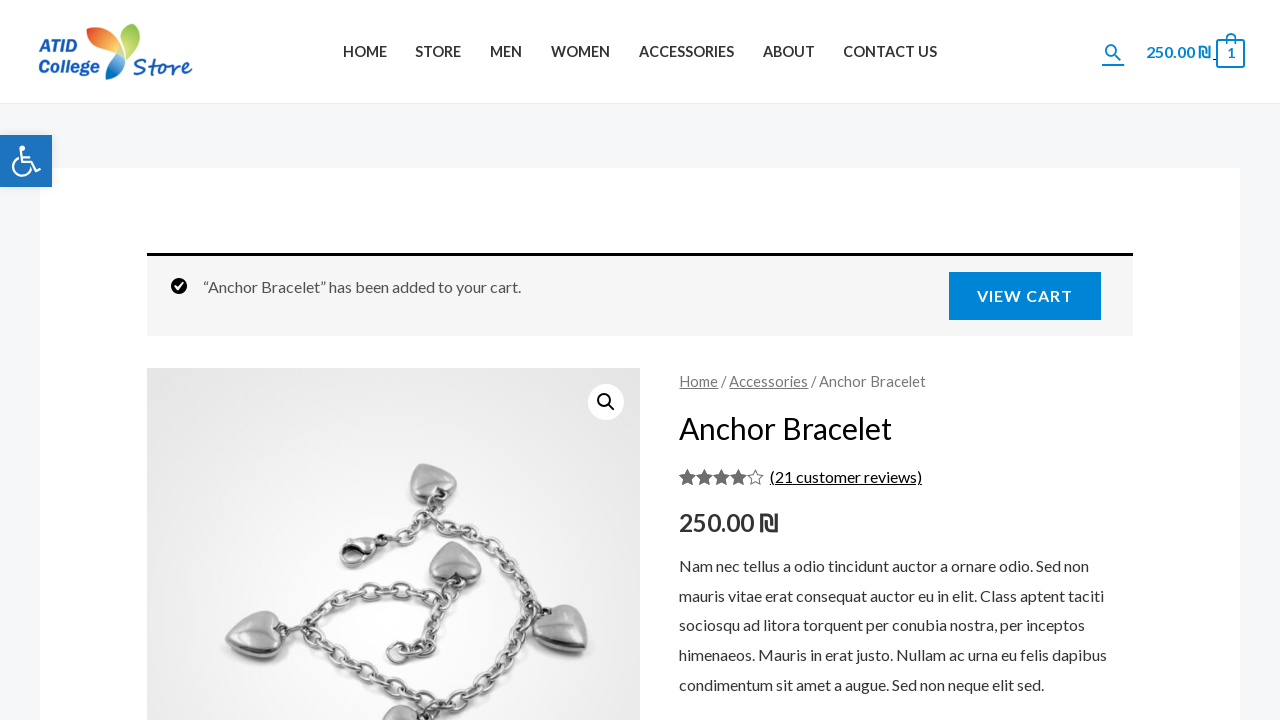

Clicked on cart icon at (1195, 52) on .ast-site-header-cart
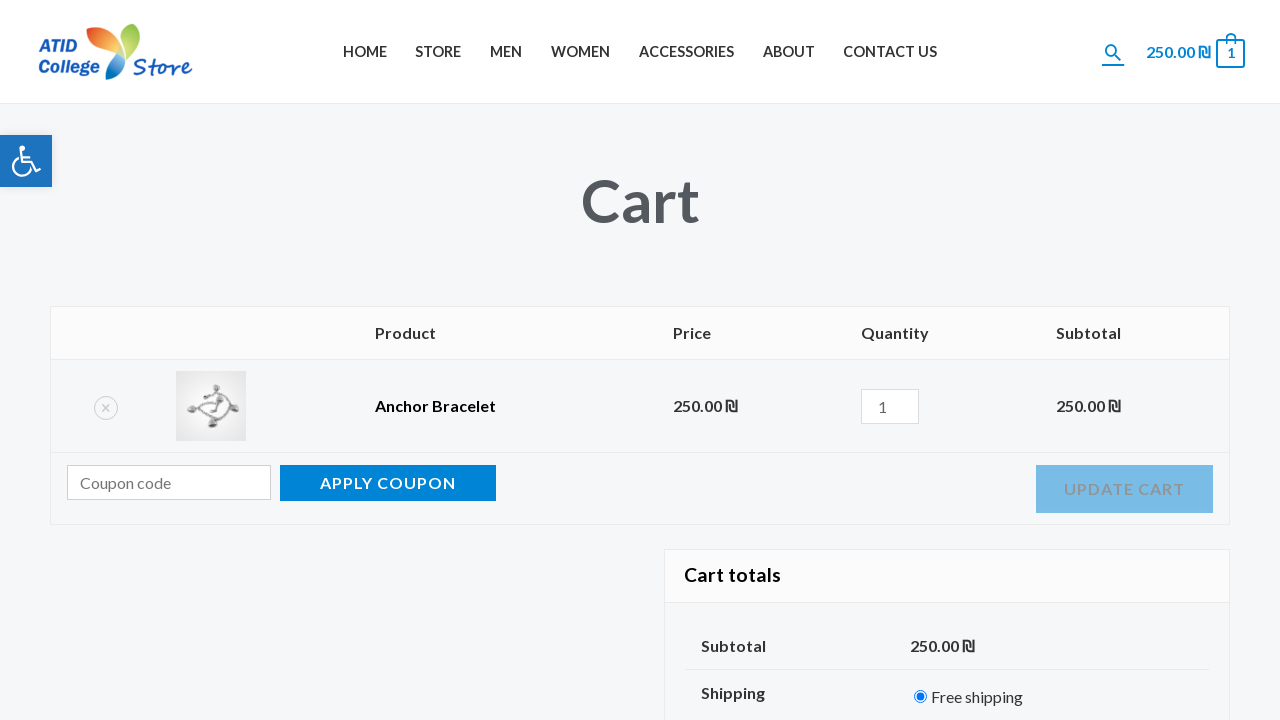

Clicked proceed to checkout button at (947, 360) on .wc-proceed-to-checkout
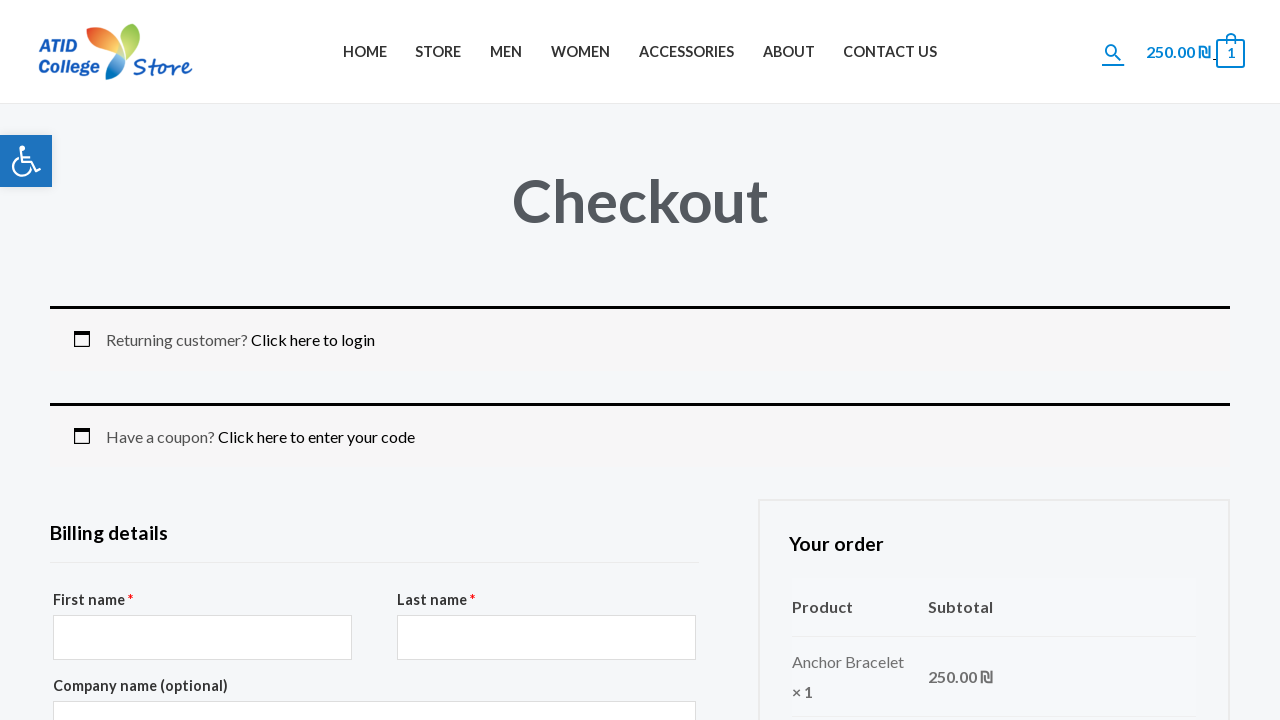

Waited for checkout form to load
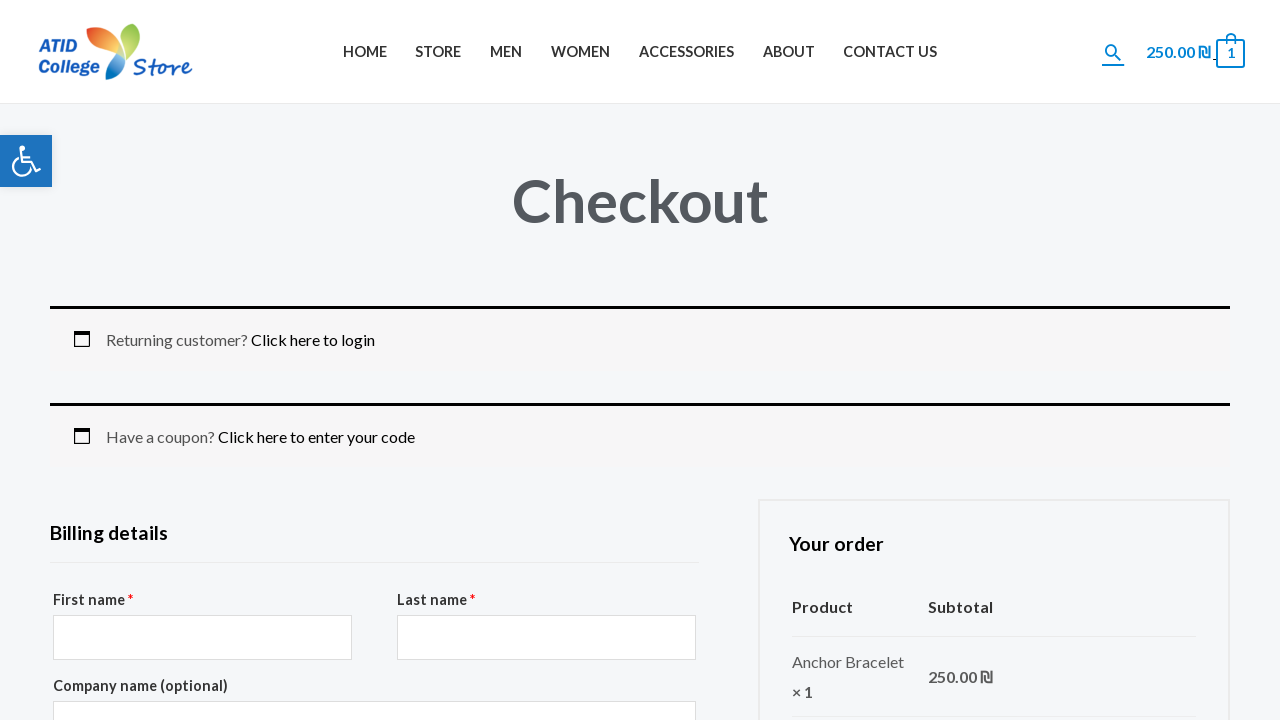

Attempted to place order without filling billing details at (994, 361) on #place_order
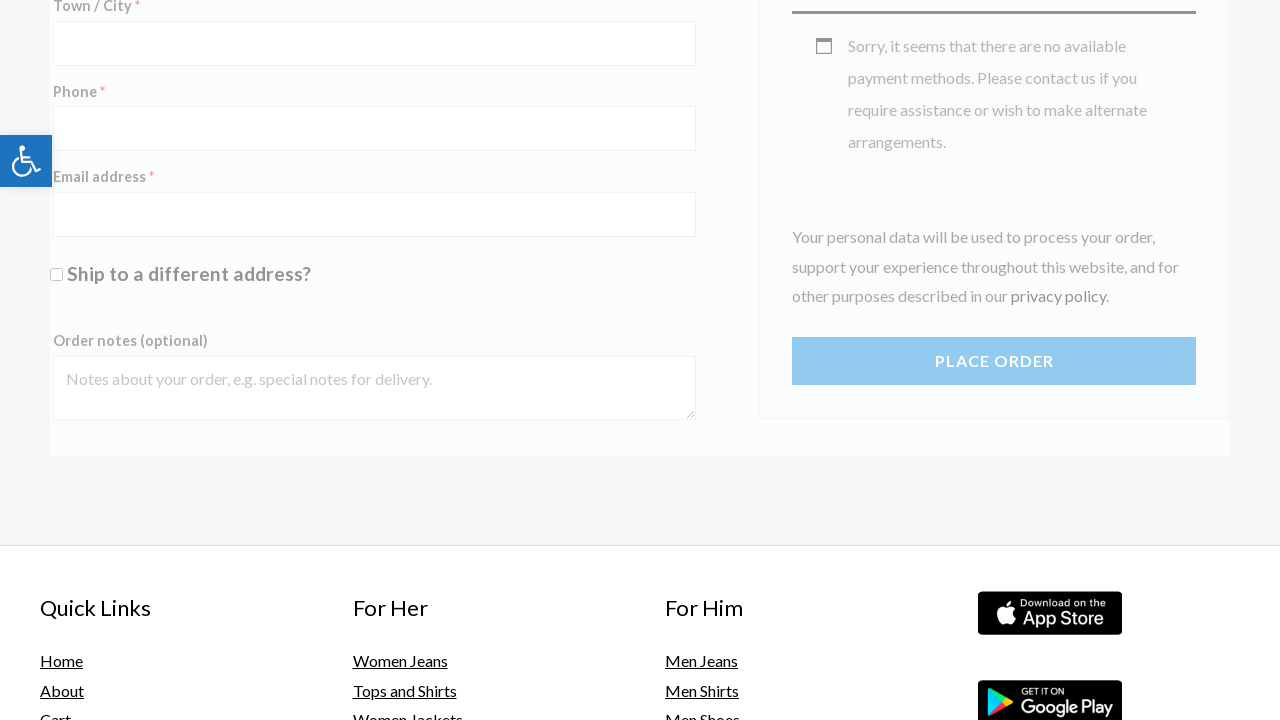

Waited for error message to appear
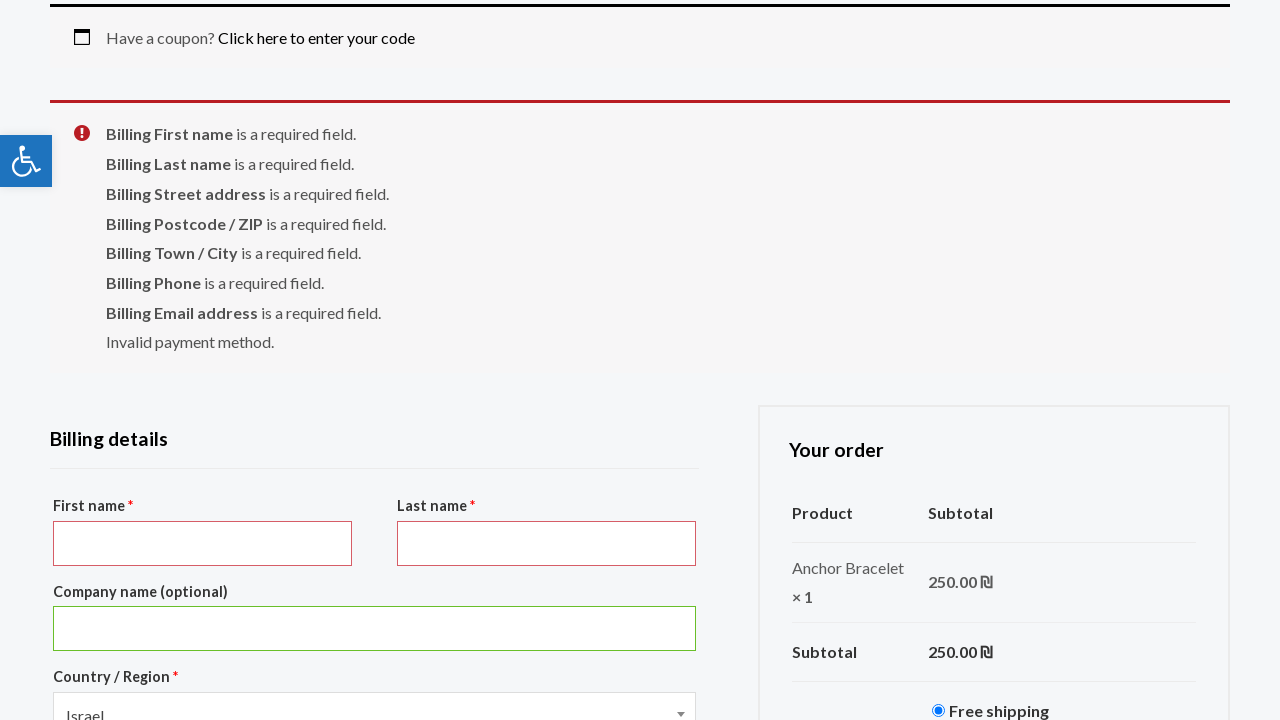

Verified error message is displayed
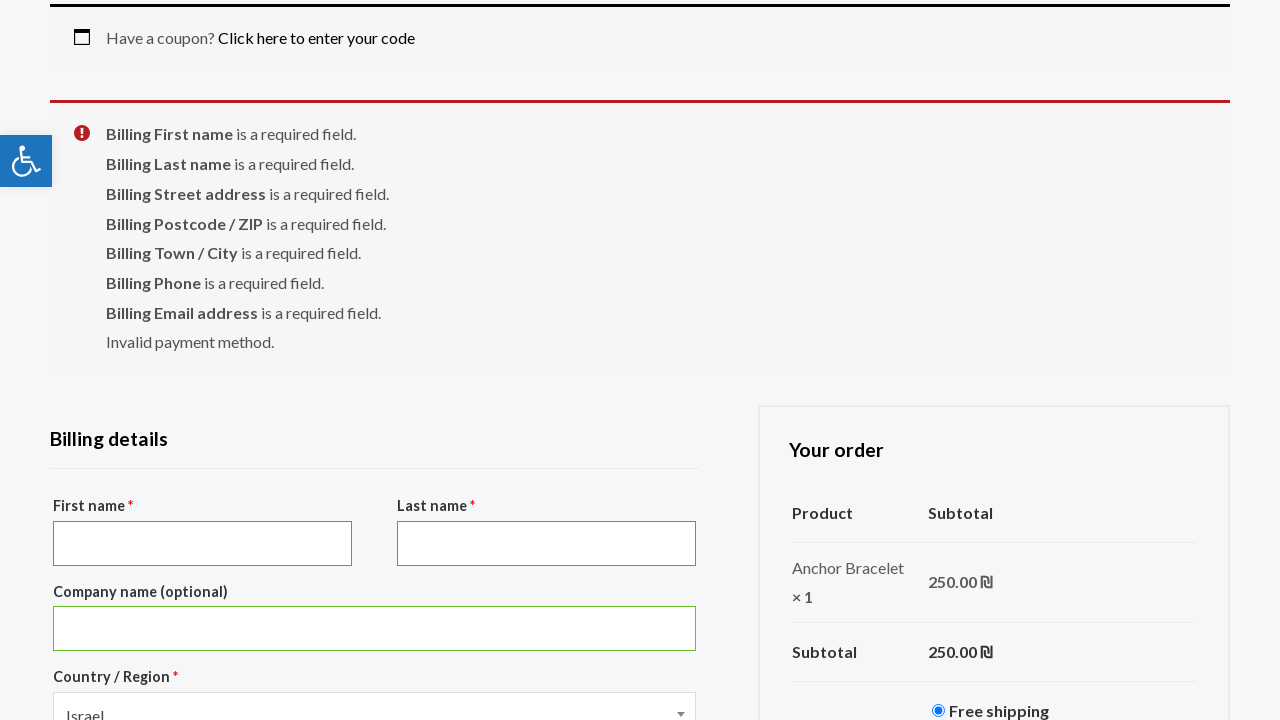

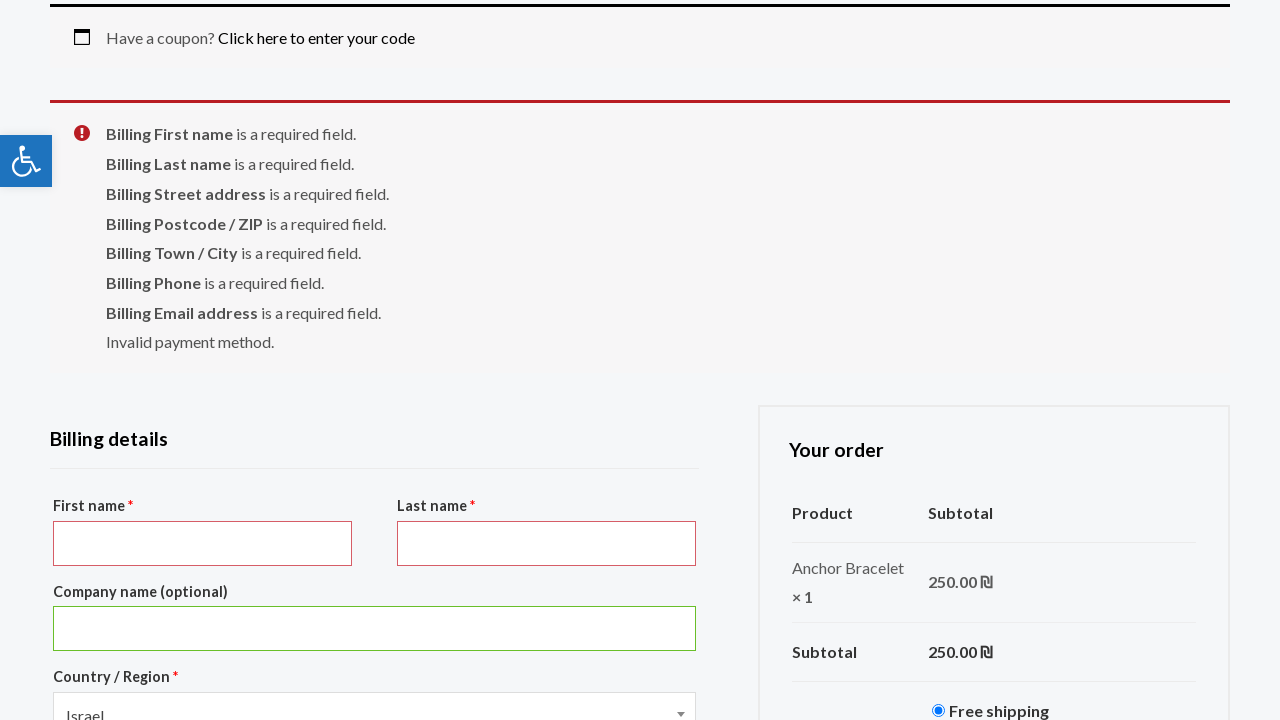